Opens the Flipkart homepage with a minimized browser window. This is a basic browser launch and navigation test.

Starting URL: https://www.flipkart.com/

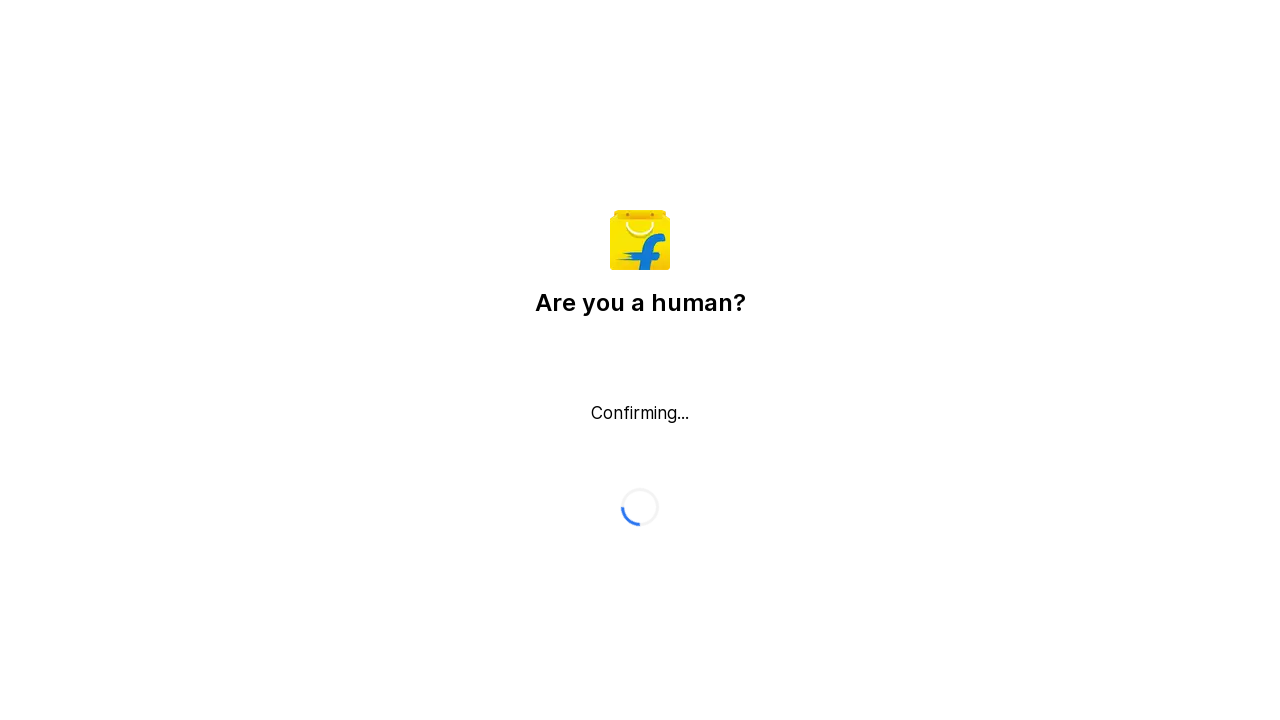

Flipkart homepage loaded completely (domcontentloaded)
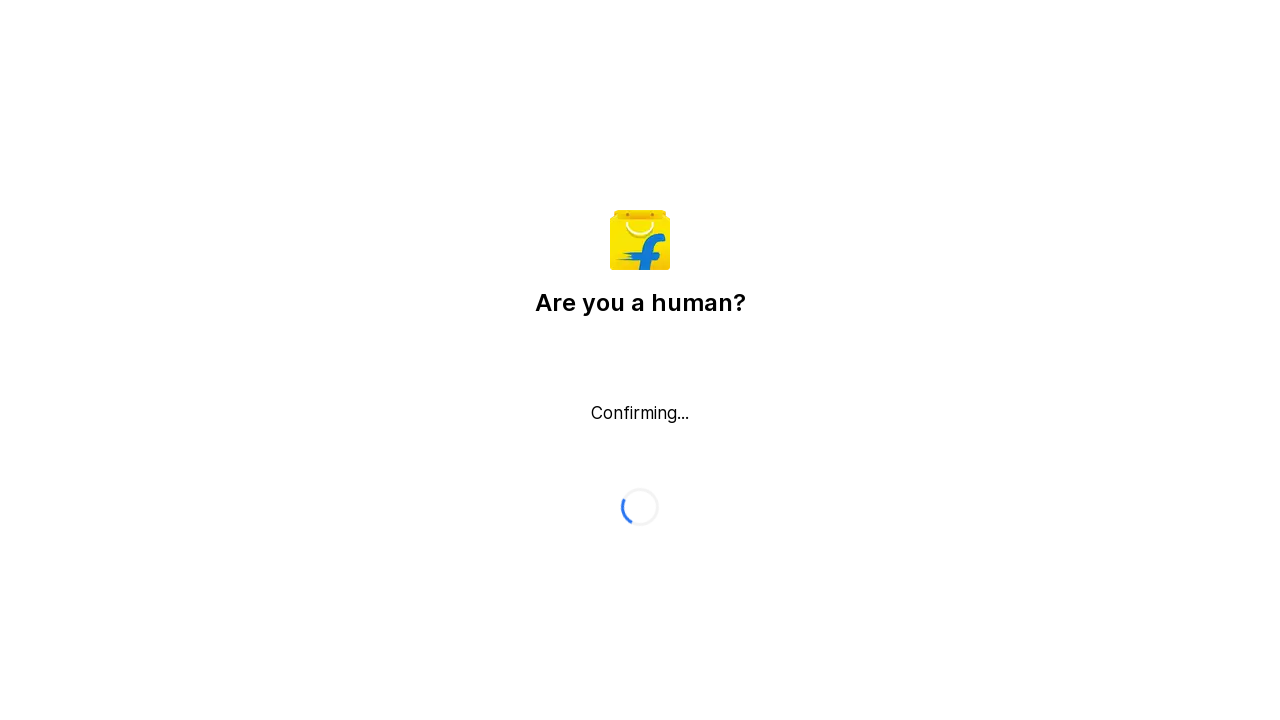

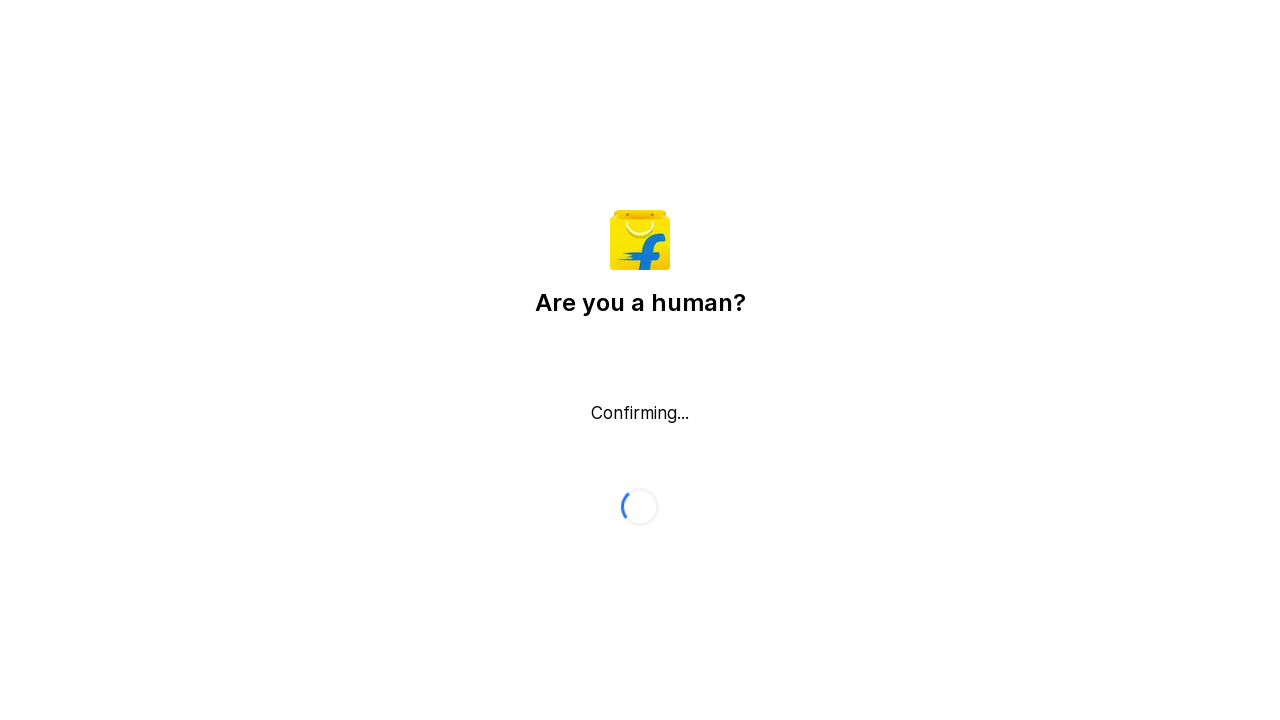